Tests dropdown selection functionality by selecting different car options using various methods (by value, by index, and by visible text)

Starting URL: https://www.letskodeit.com/practice

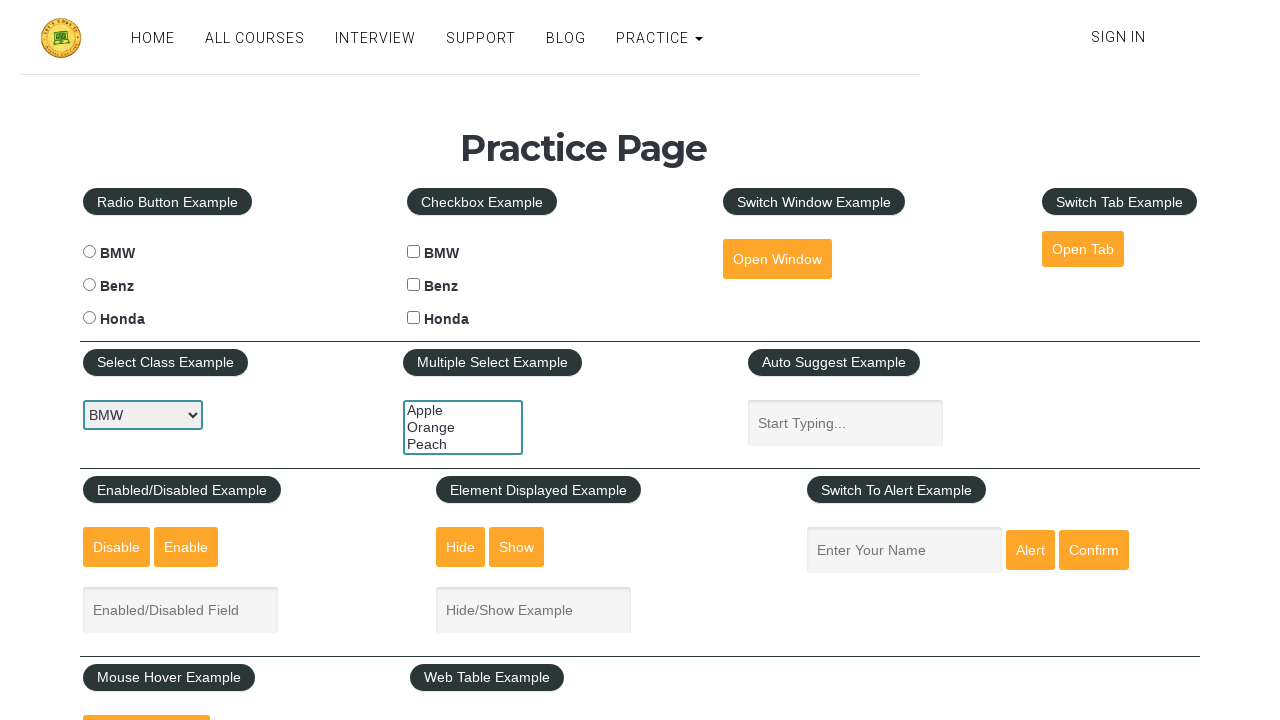

Located car dropdown element
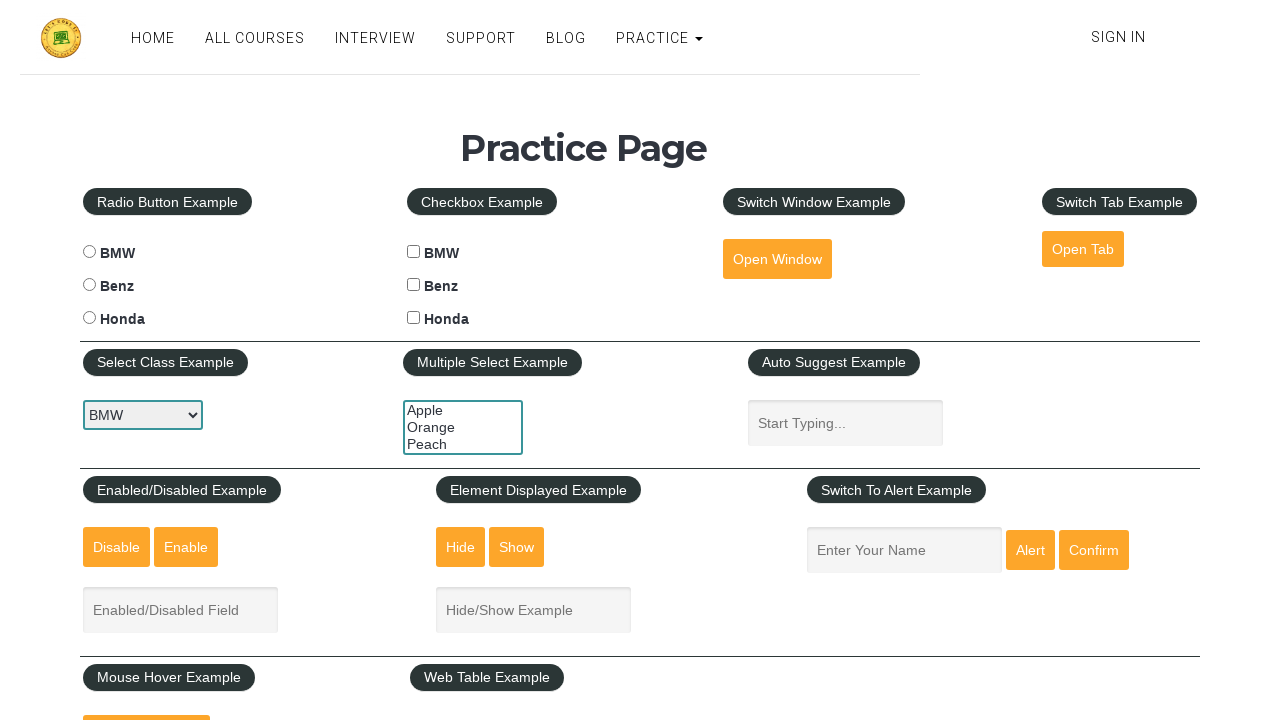

Selected Benz from dropdown by value on #carselect
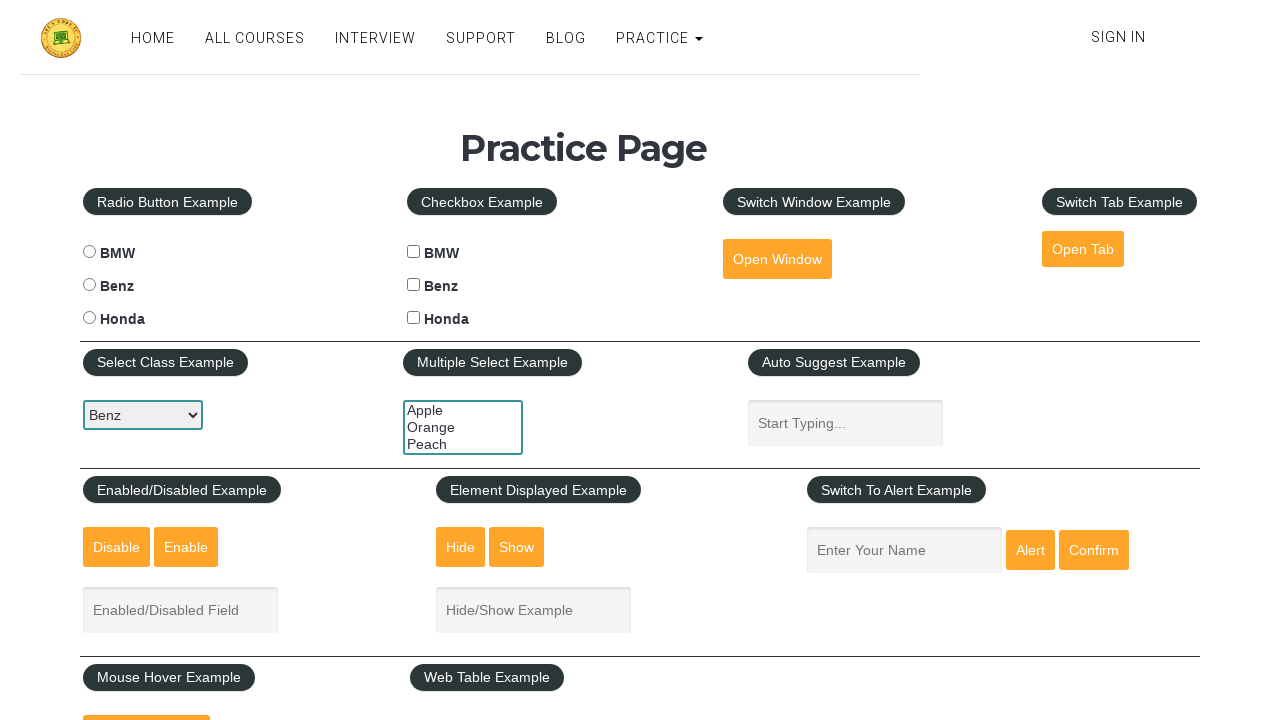

Waited 1 second between selections
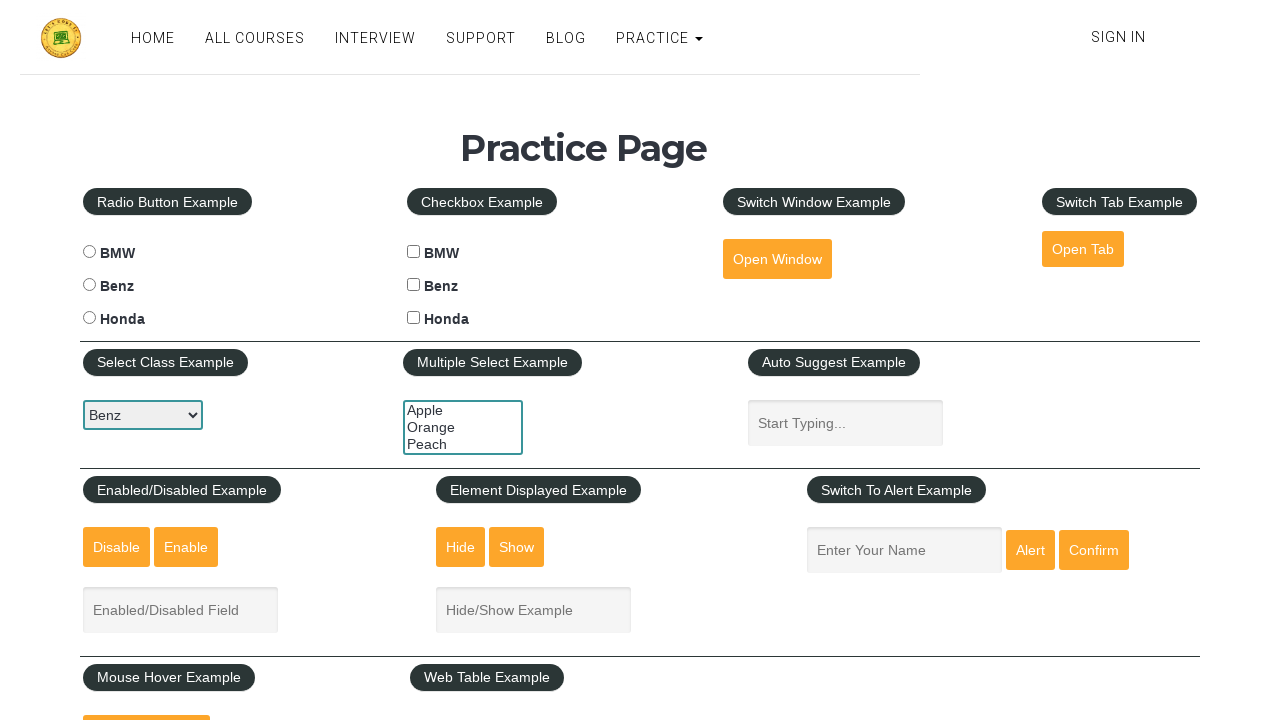

Selected Honda from dropdown by index 2 on #carselect
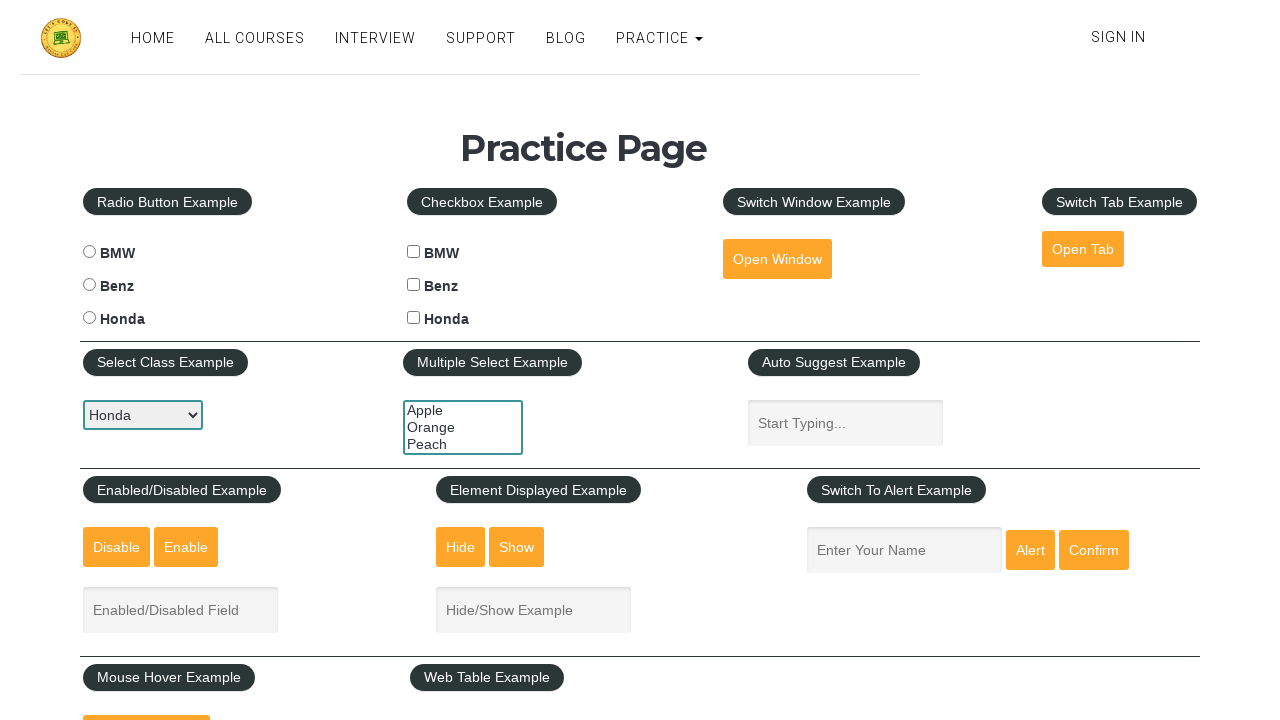

Waited 1 second between selections
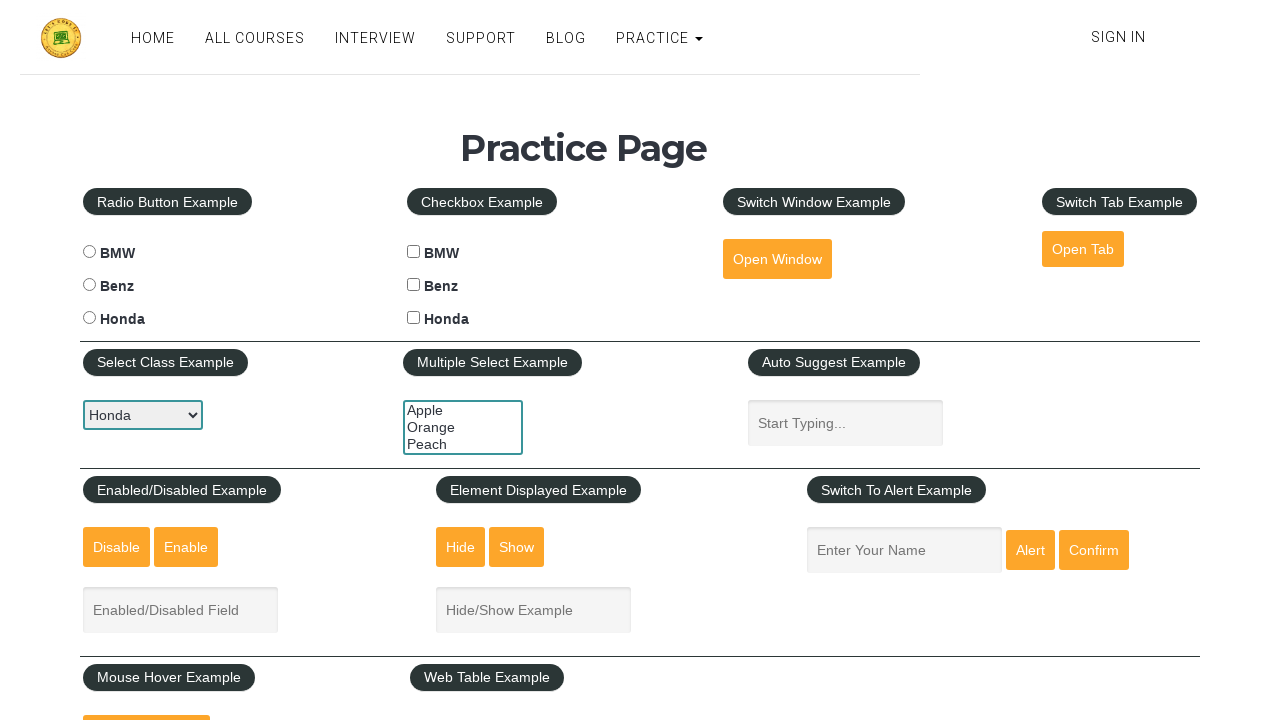

Selected BMW from dropdown by visible text on #carselect
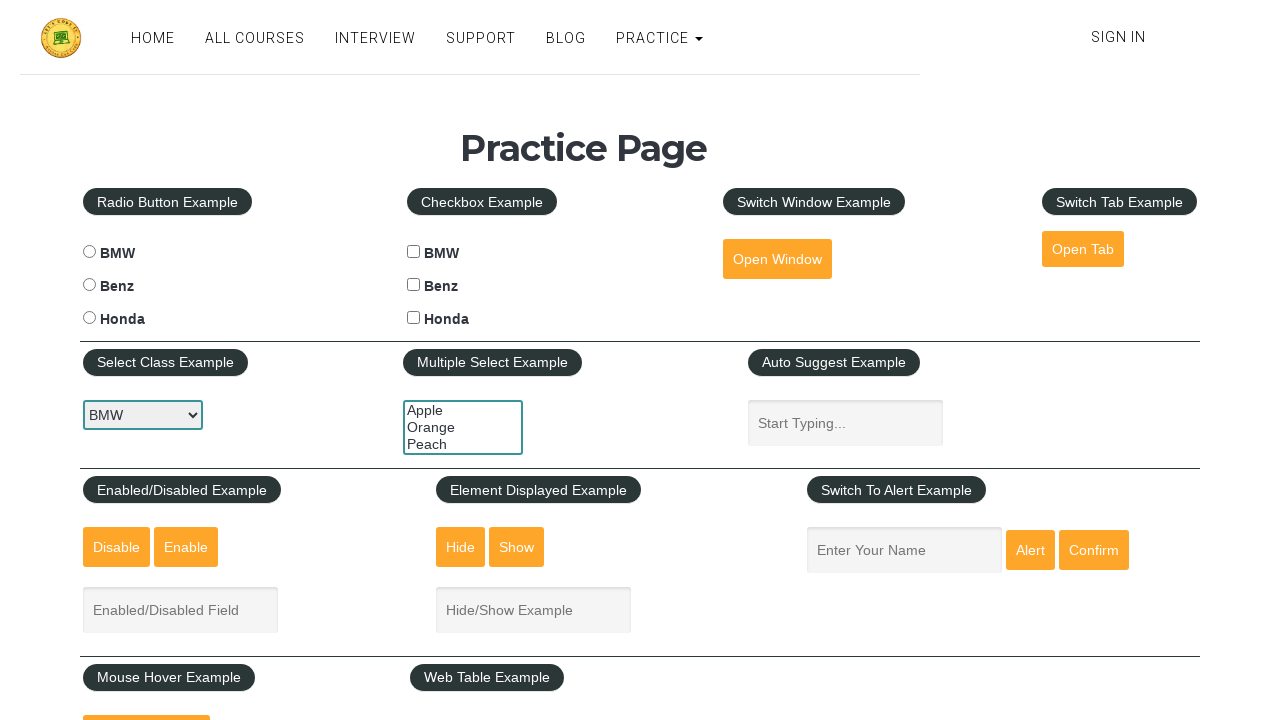

Retrieved all available options from dropdown
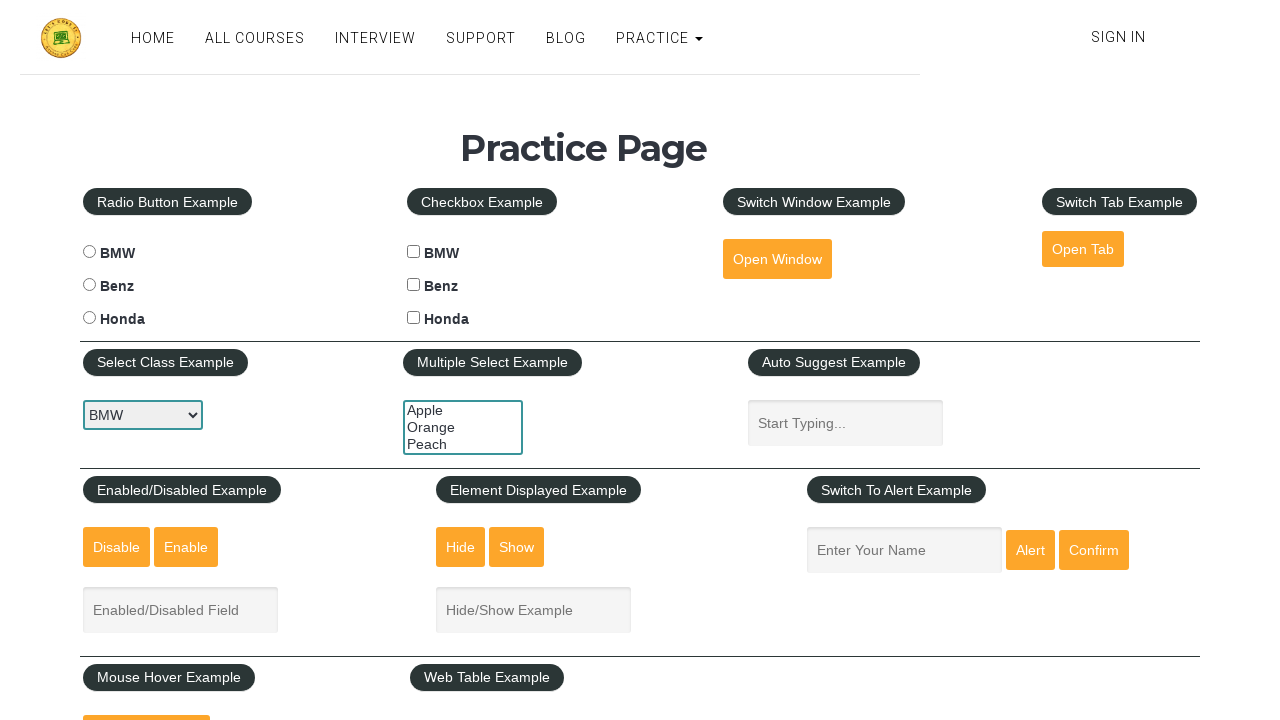

Printed available options: ['BMW', 'Benz', 'Honda']
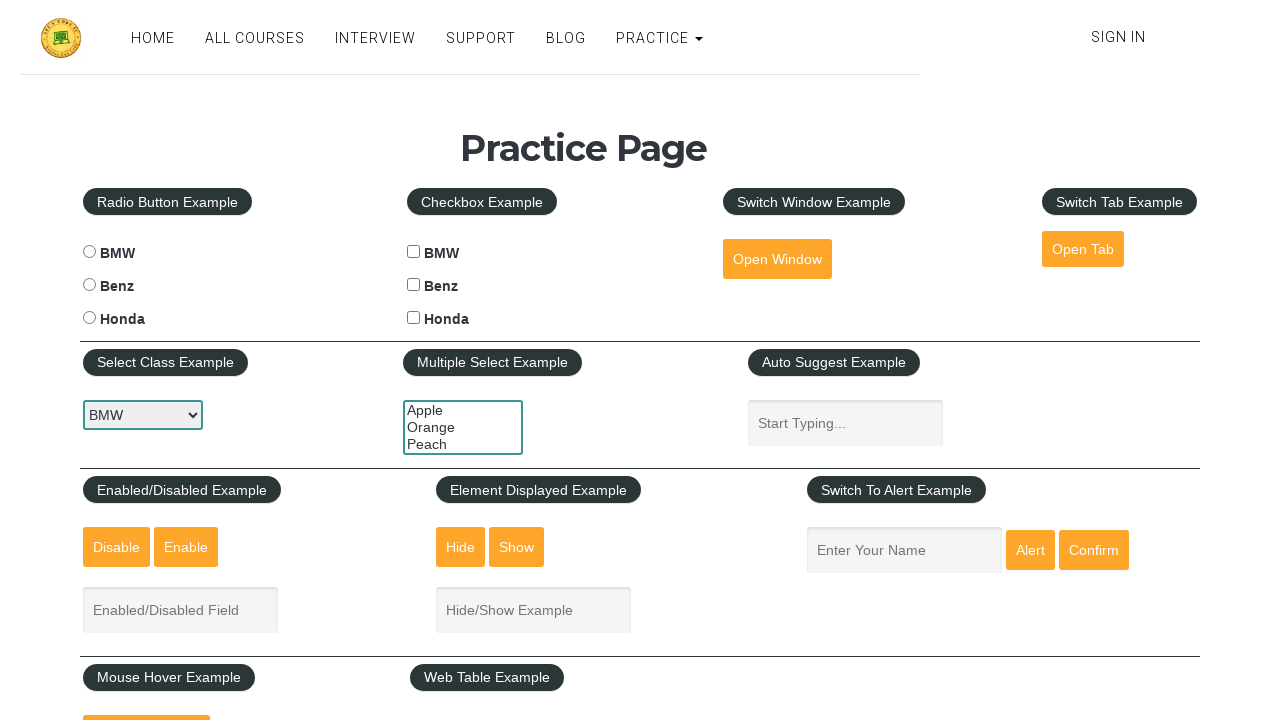

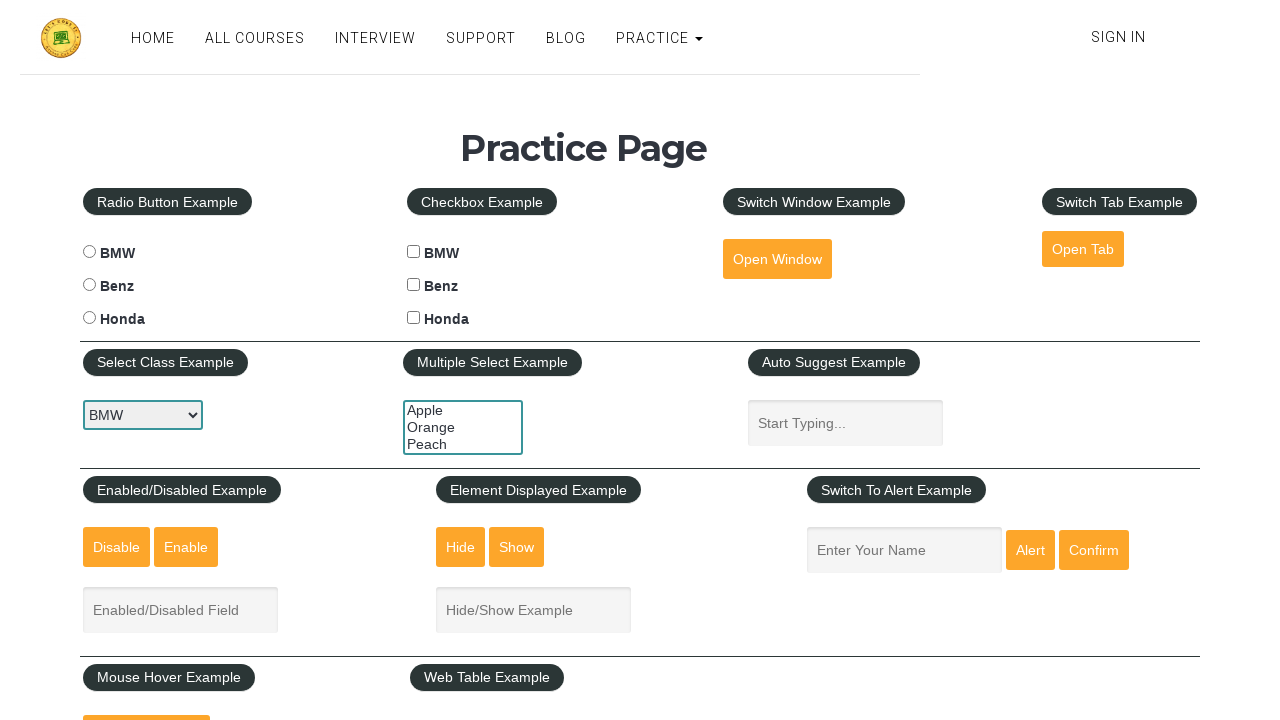